Tests date field manipulation on 12306.cn by removing readonly attribute via JavaScript and setting a custom date value

Starting URL: https://www.12306.cn/index/

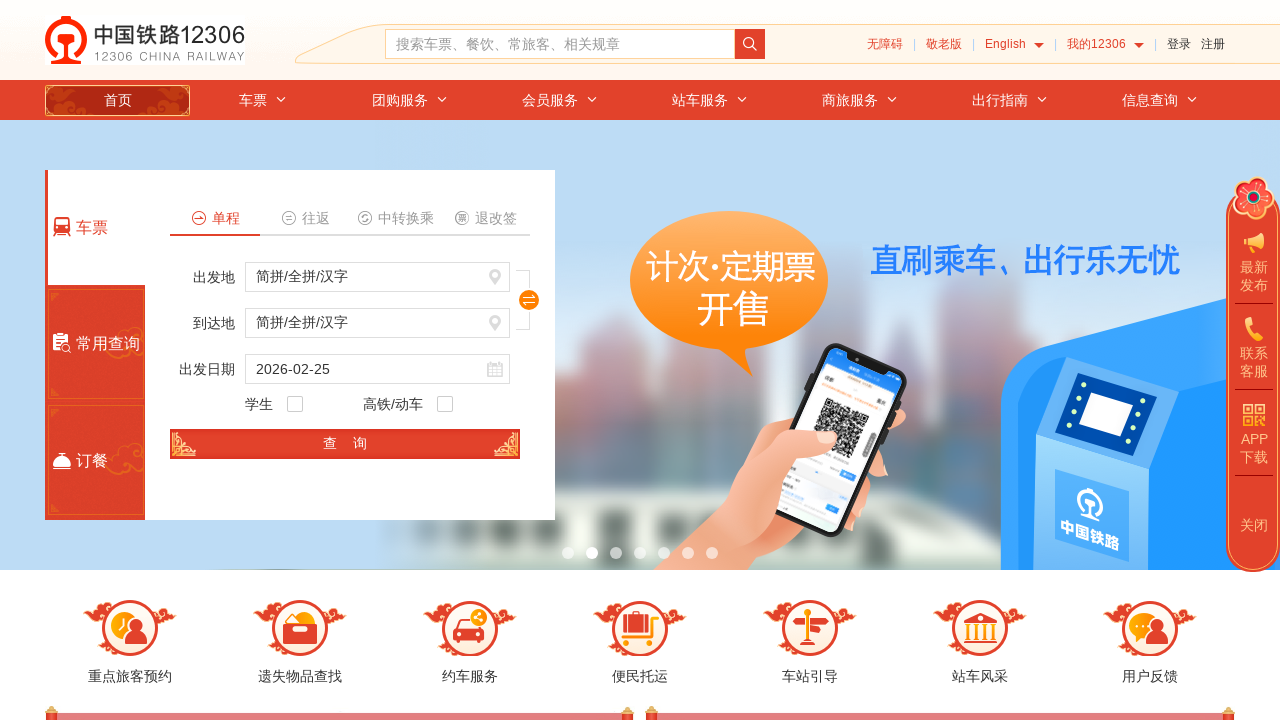

Waited 3 seconds for page to load
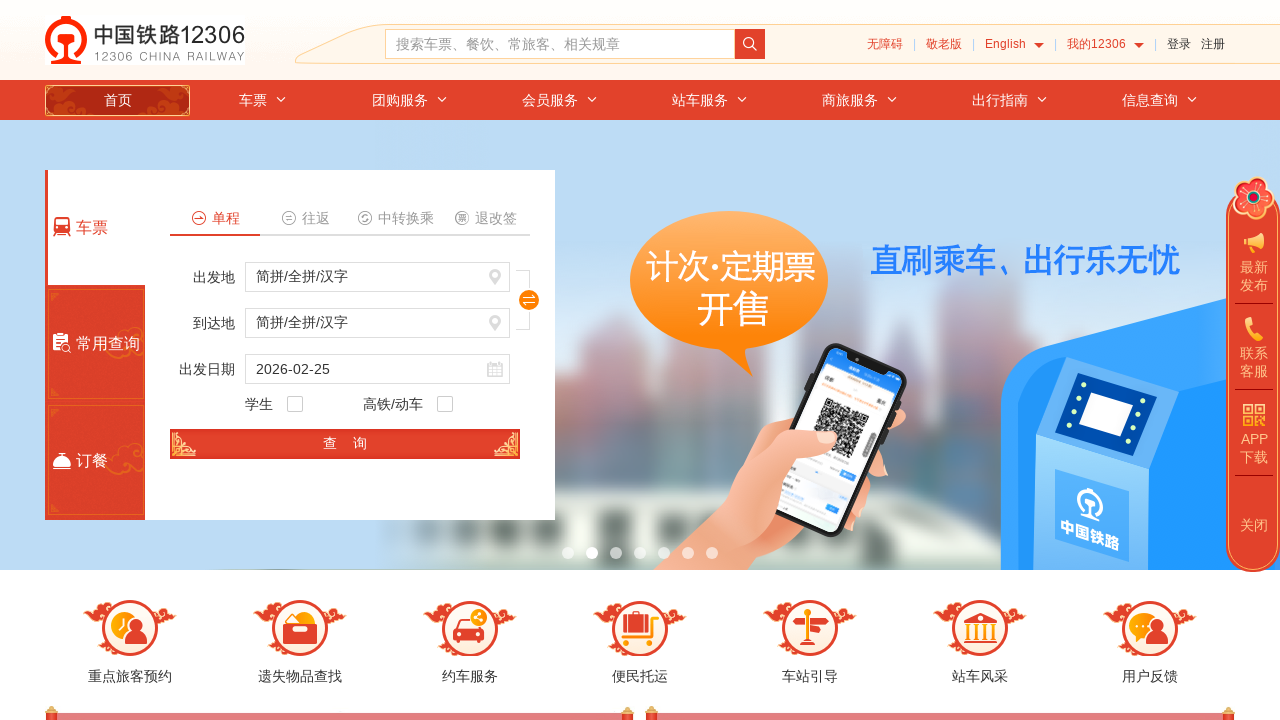

Removed readonly attribute from train_date input field via JavaScript
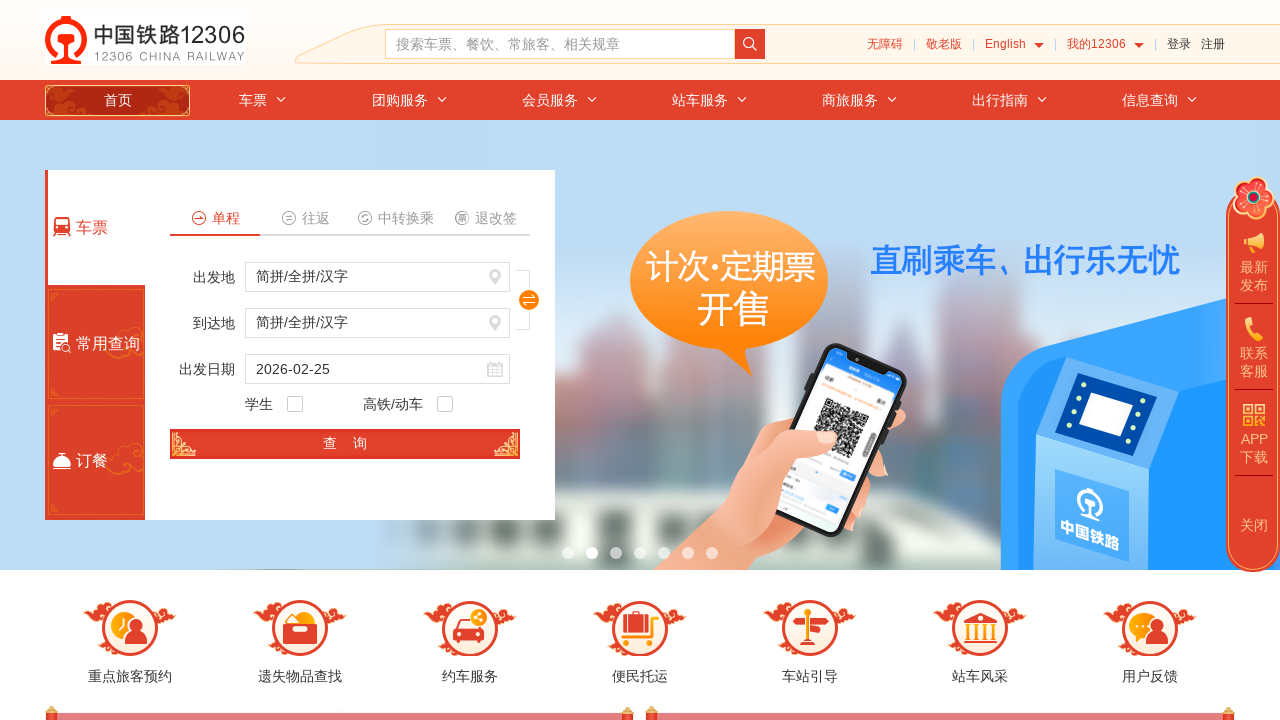

Waited 3 seconds after removing readonly attribute
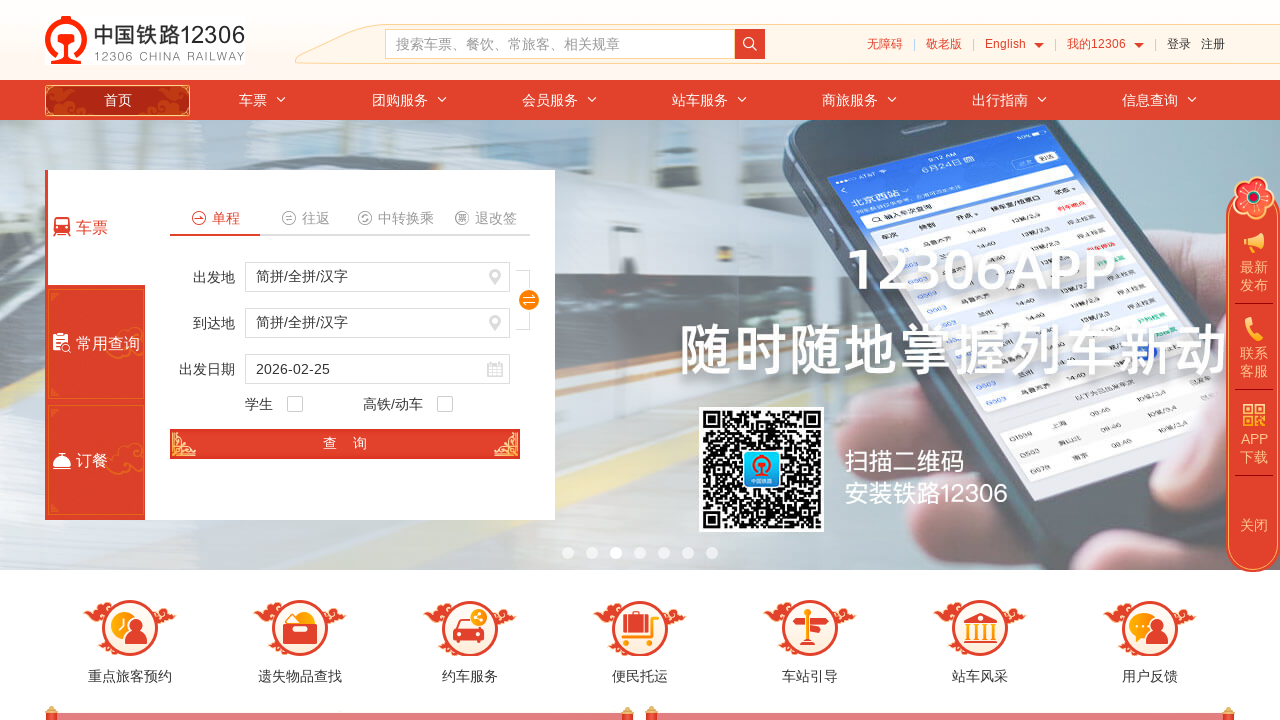

Set train_date value to '2024-03-15' via JavaScript
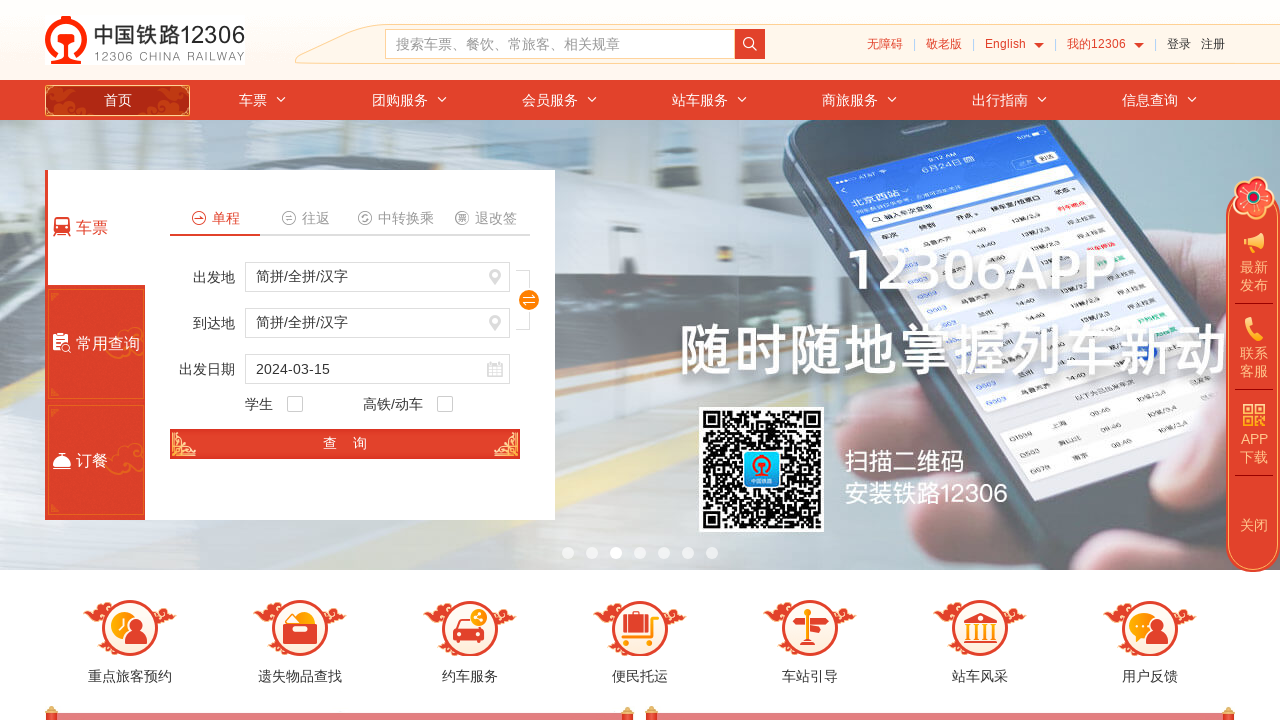

Waited 3 seconds after setting date value
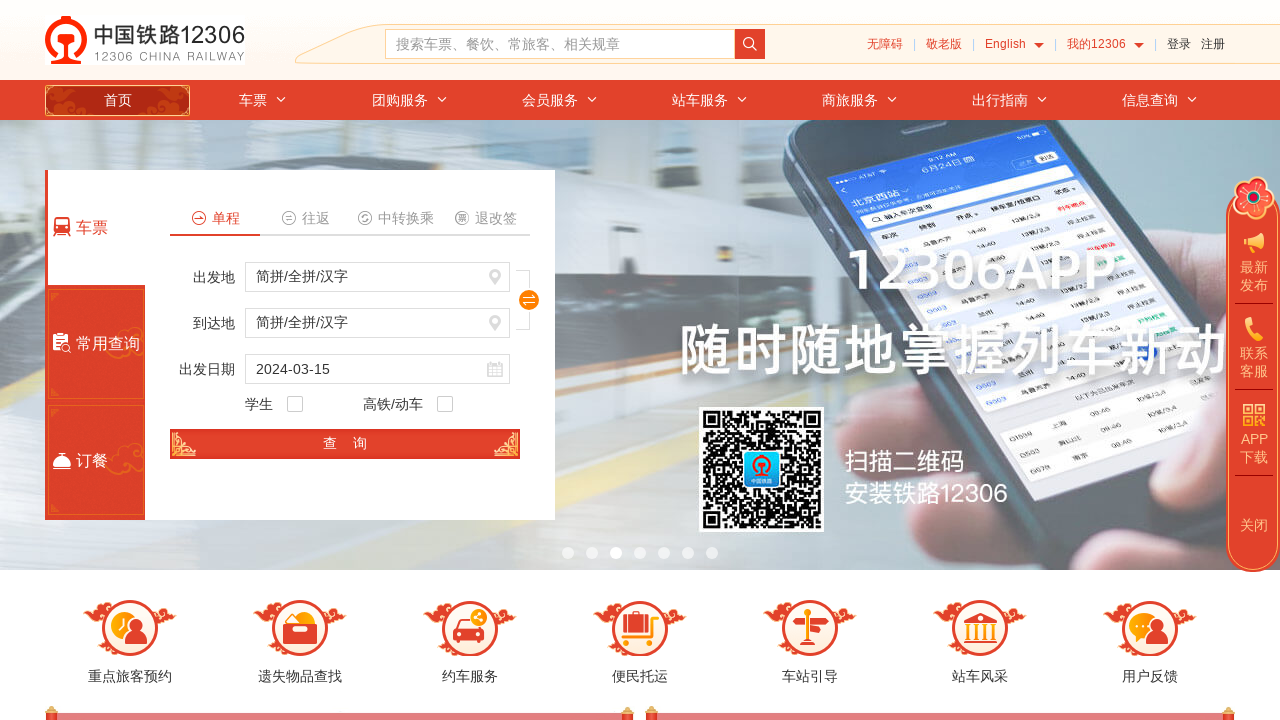

Retrieved train_date value: 2024-03-15
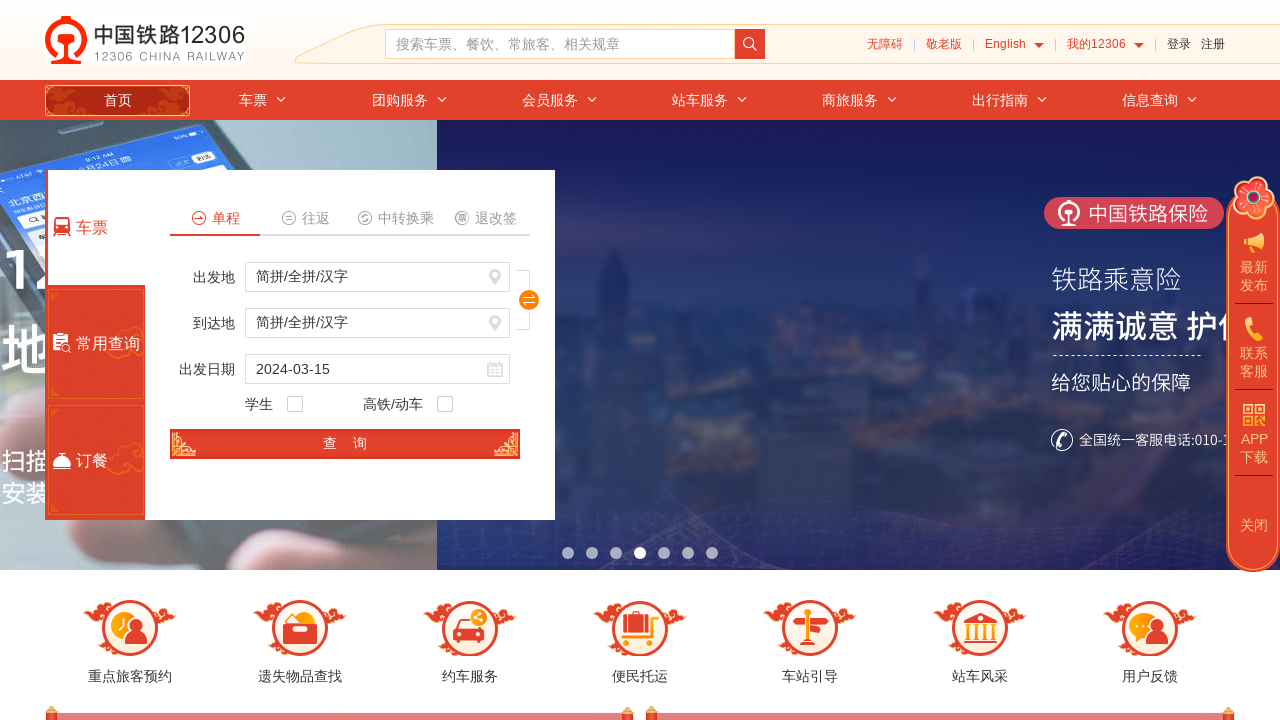

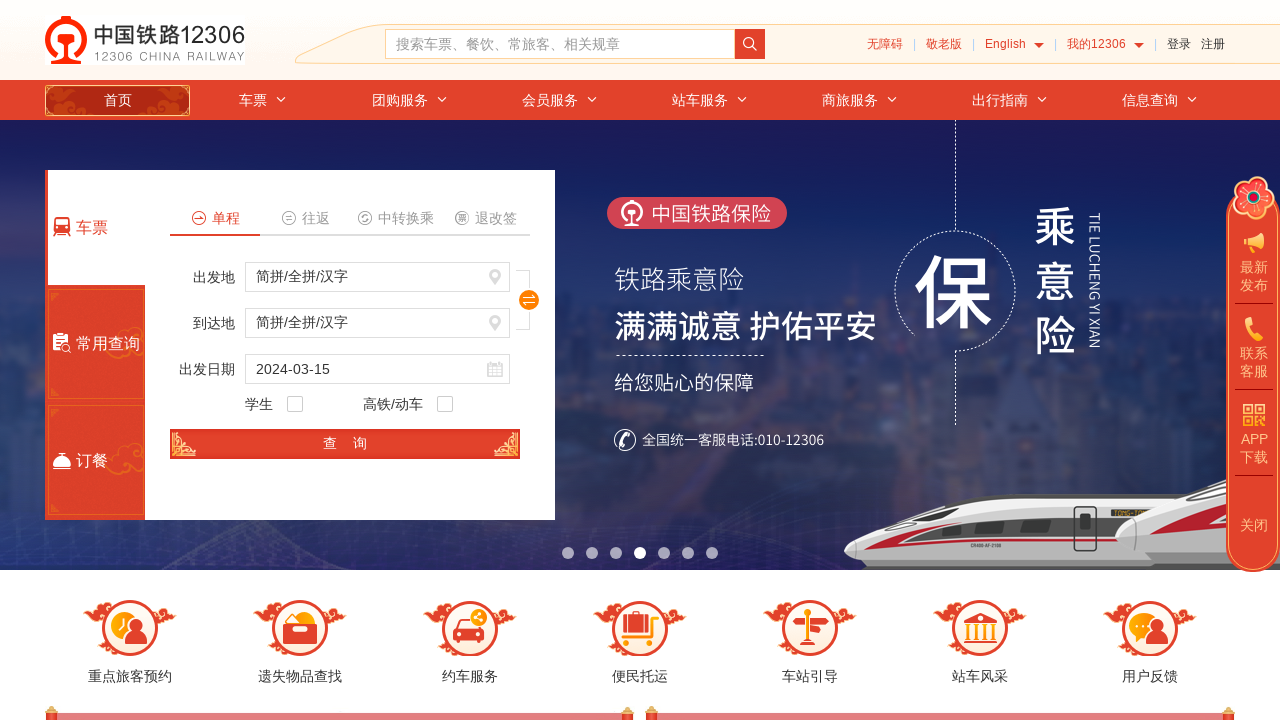